Tests interaction with a dropdown menu by hovering over the Interactions element and clicking it

Starting URL: https://demo.automationtesting.in/Register.html

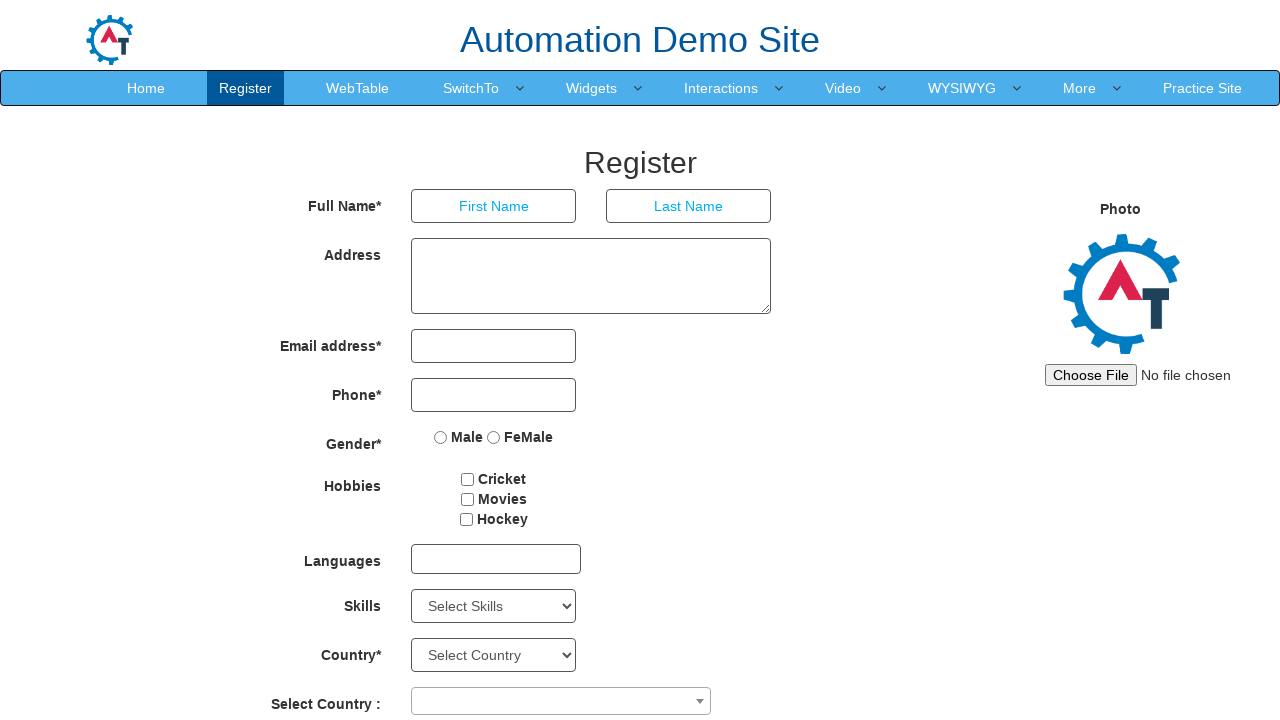

Hovered over the Interactions element at (721, 88) on xpath=//a[normalize-space()='Interactions']
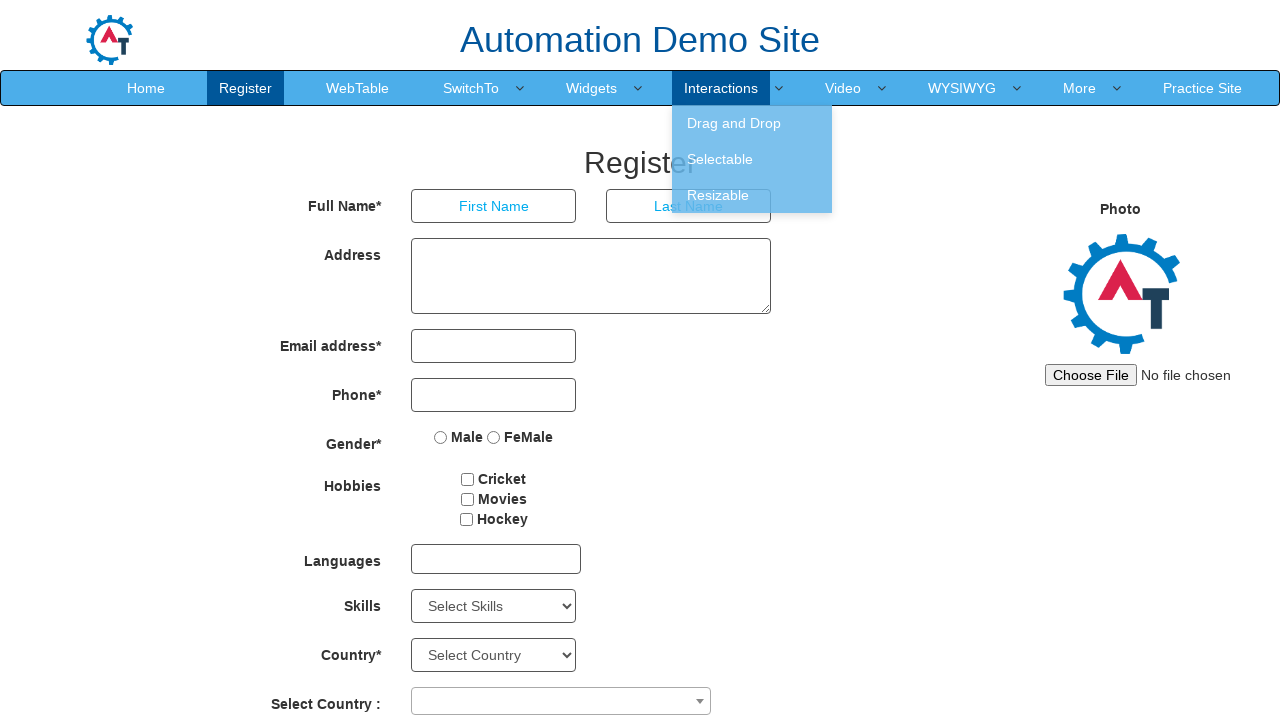

Clicked on the Interactions link at (721, 88) on xpath=//a[normalize-space()='Interactions']
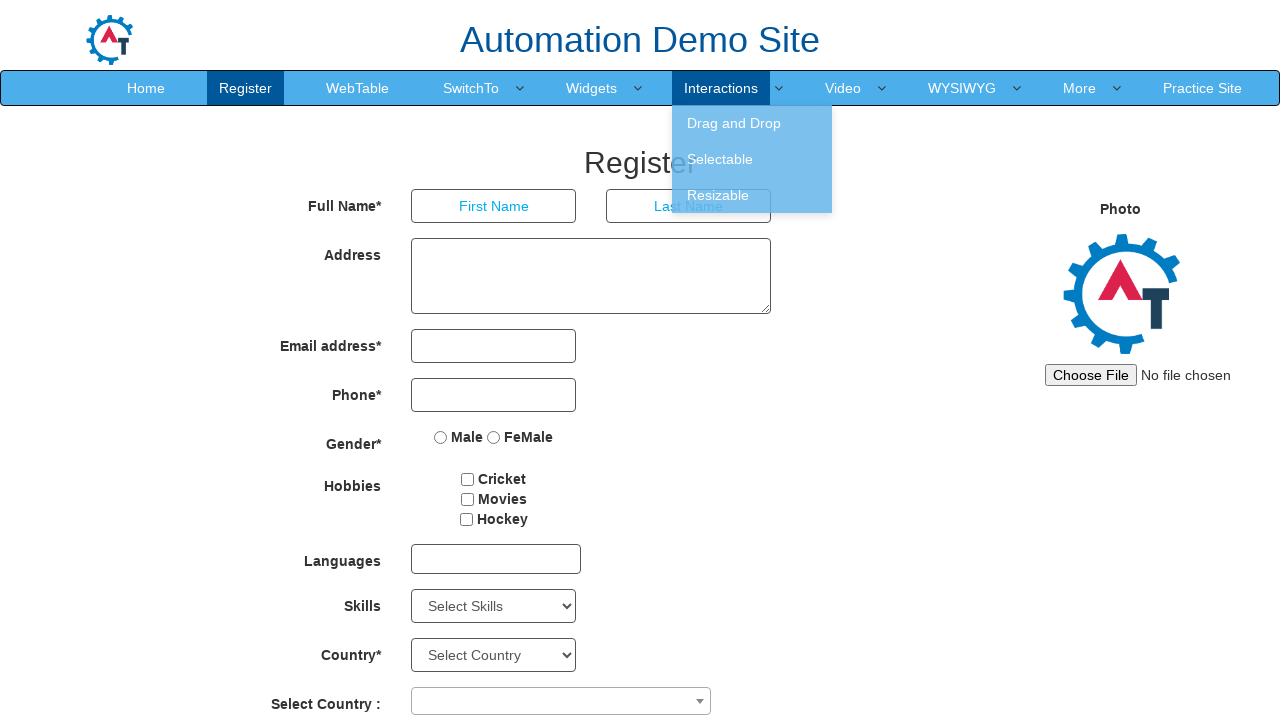

Waited for navigation or dropdown to complete
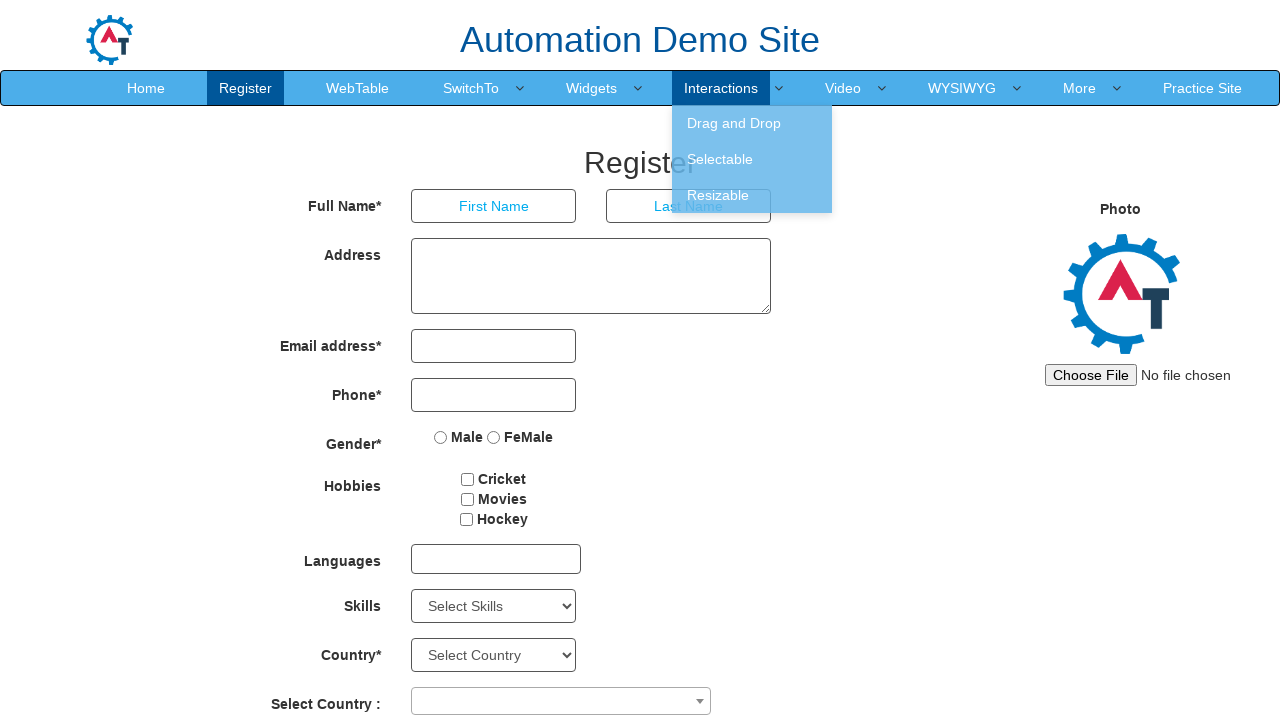

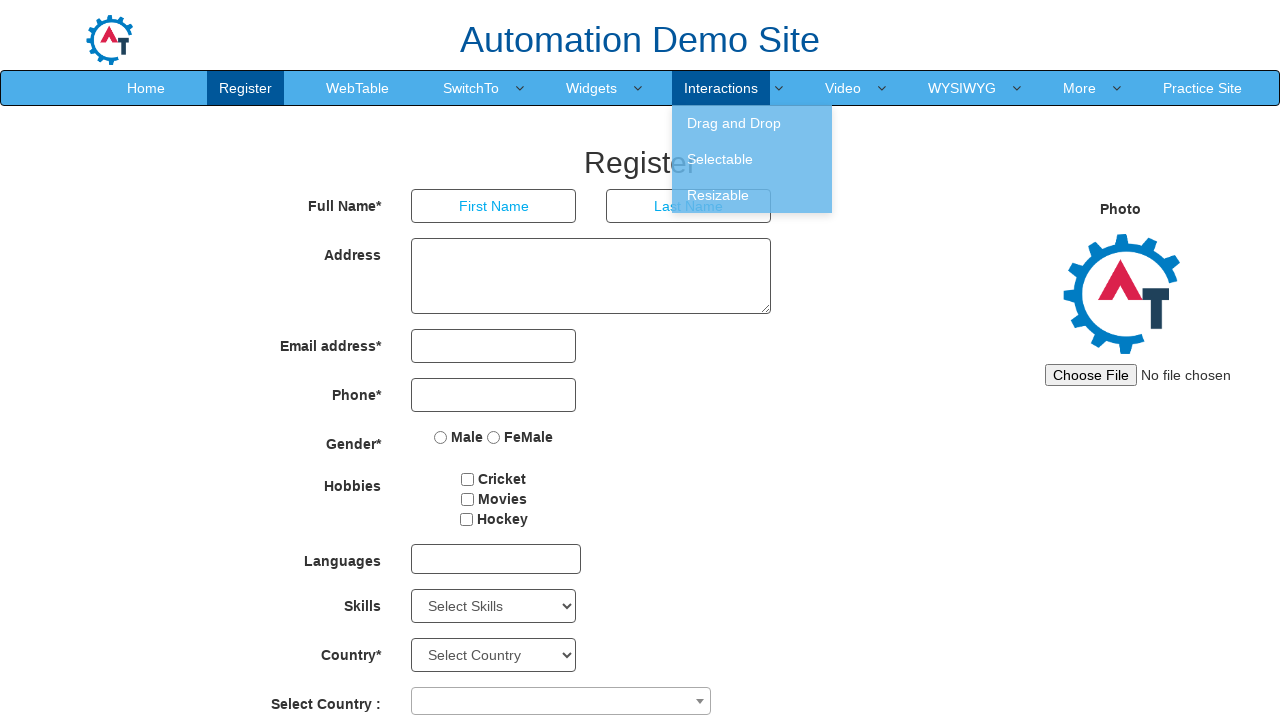